Searches for a product by typing "Headphone" in the search box and pressing Enter

Starting URL: https://lkmdemoaut.accenture.com/TestMeApp/fetchcat.htm

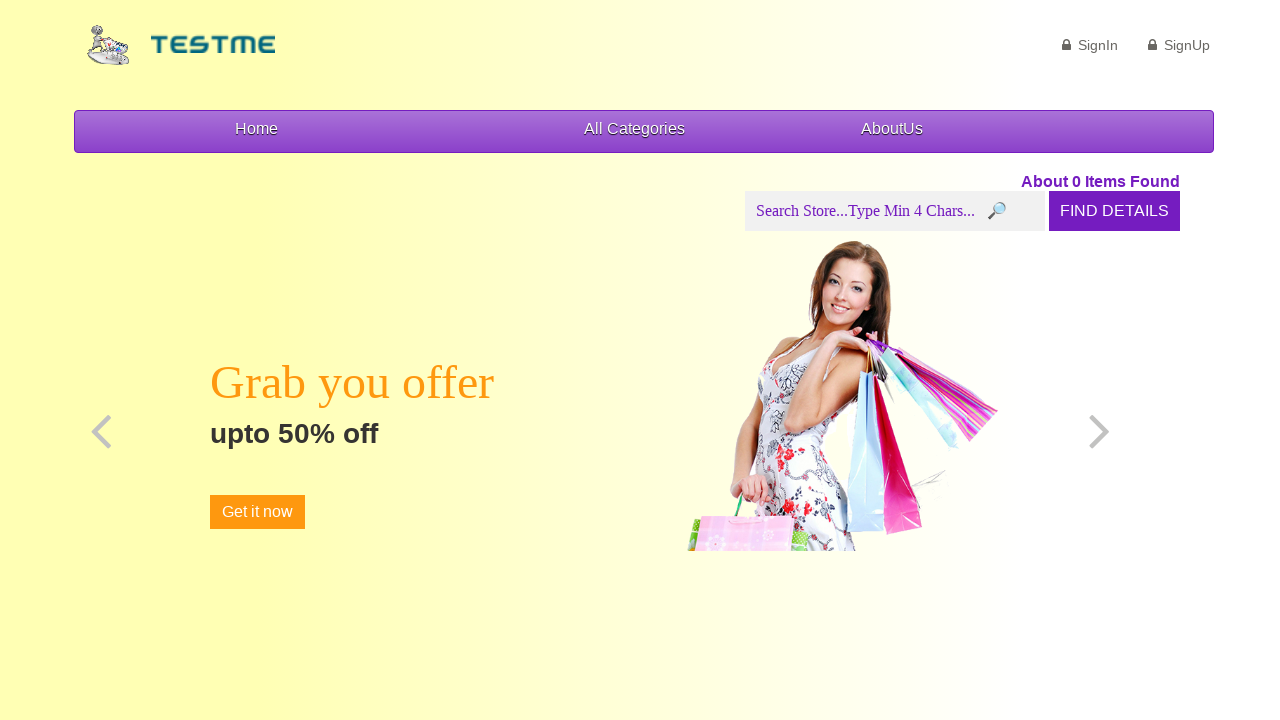

Filled search box with 'Headphone' on #myInput
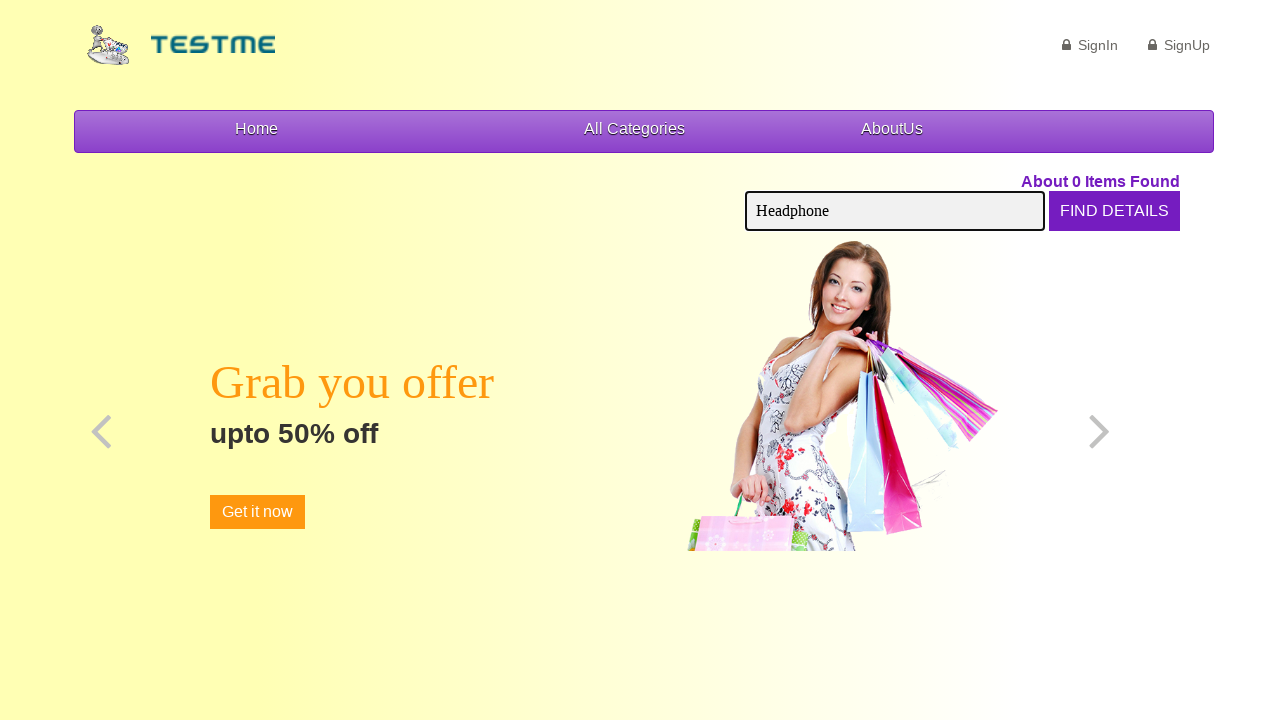

Pressed Enter to search for 'Headphone' on #myInput
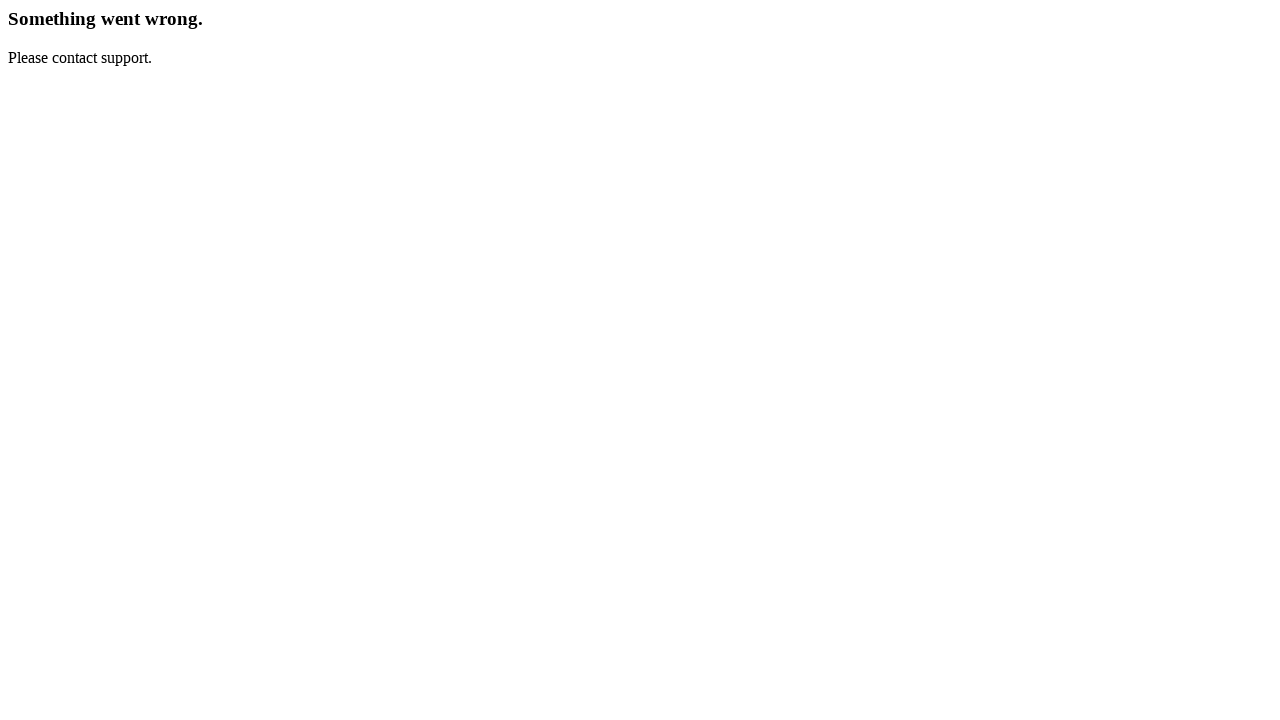

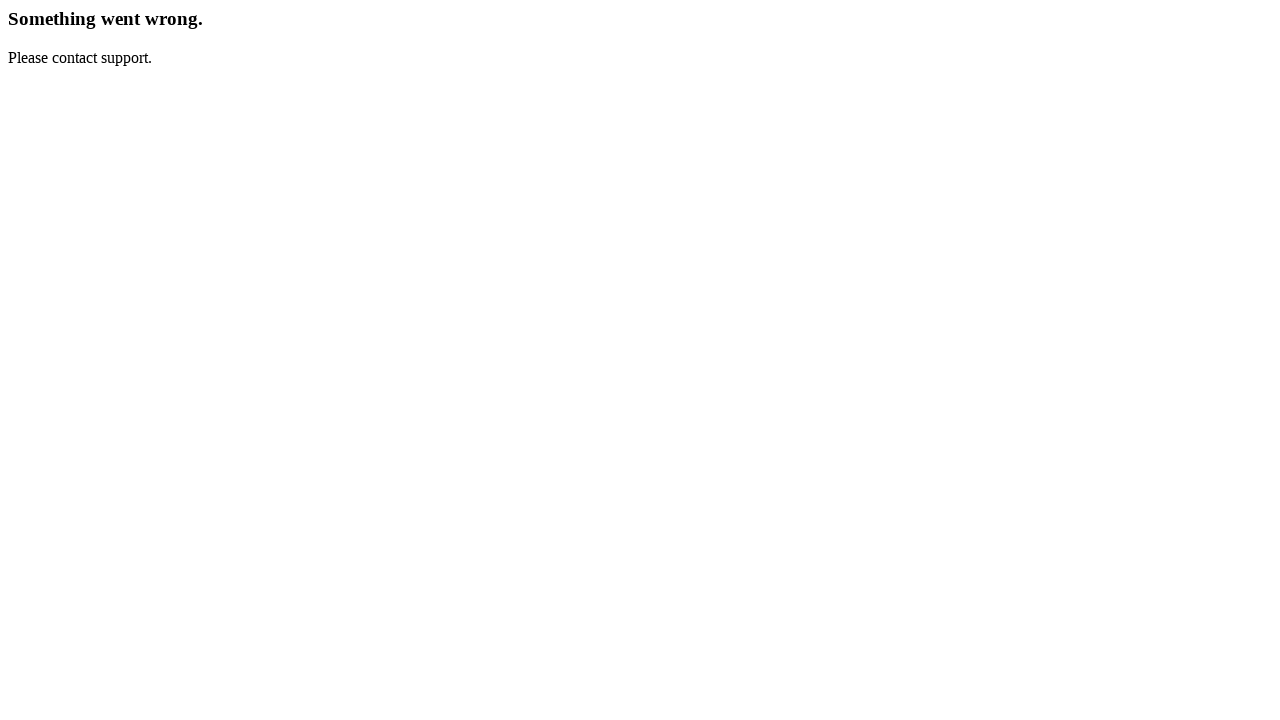